Tests keyboard interactions by sending TAB and SPACE key presses to a text input element on a key press demo page

Starting URL: https://the-internet.herokuapp.com/key_presses

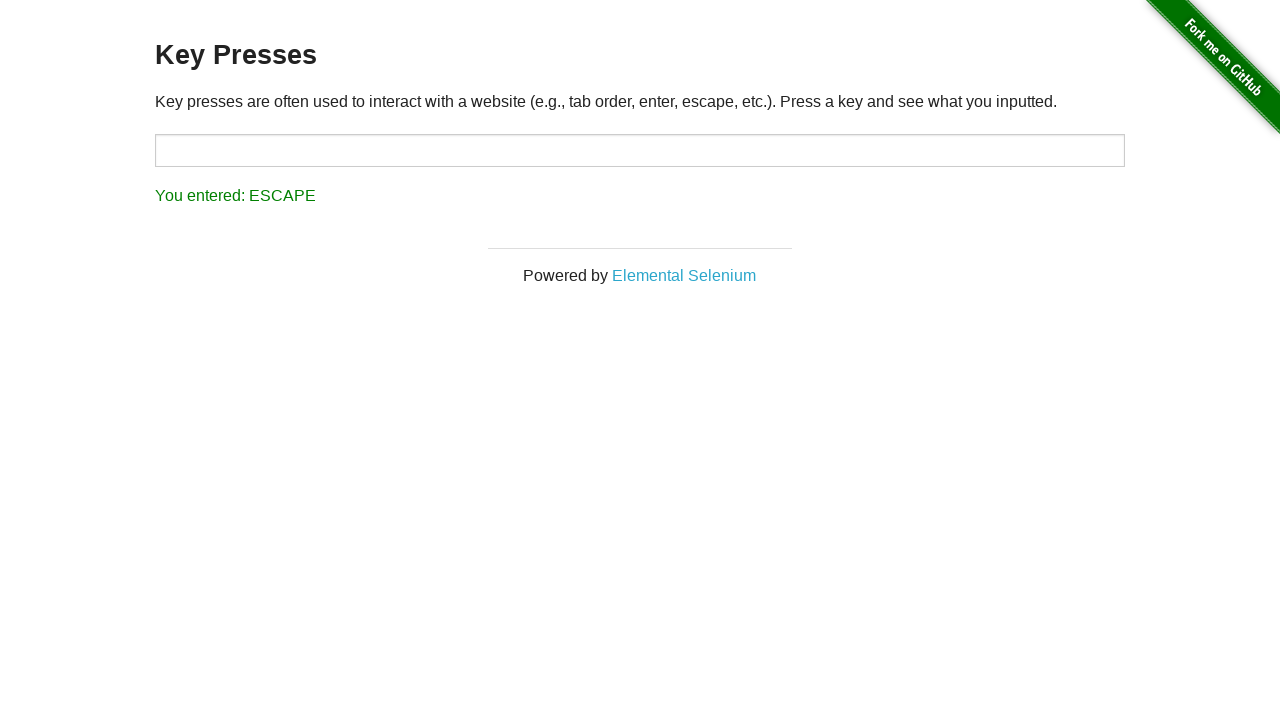

Navigated to key presses demo page
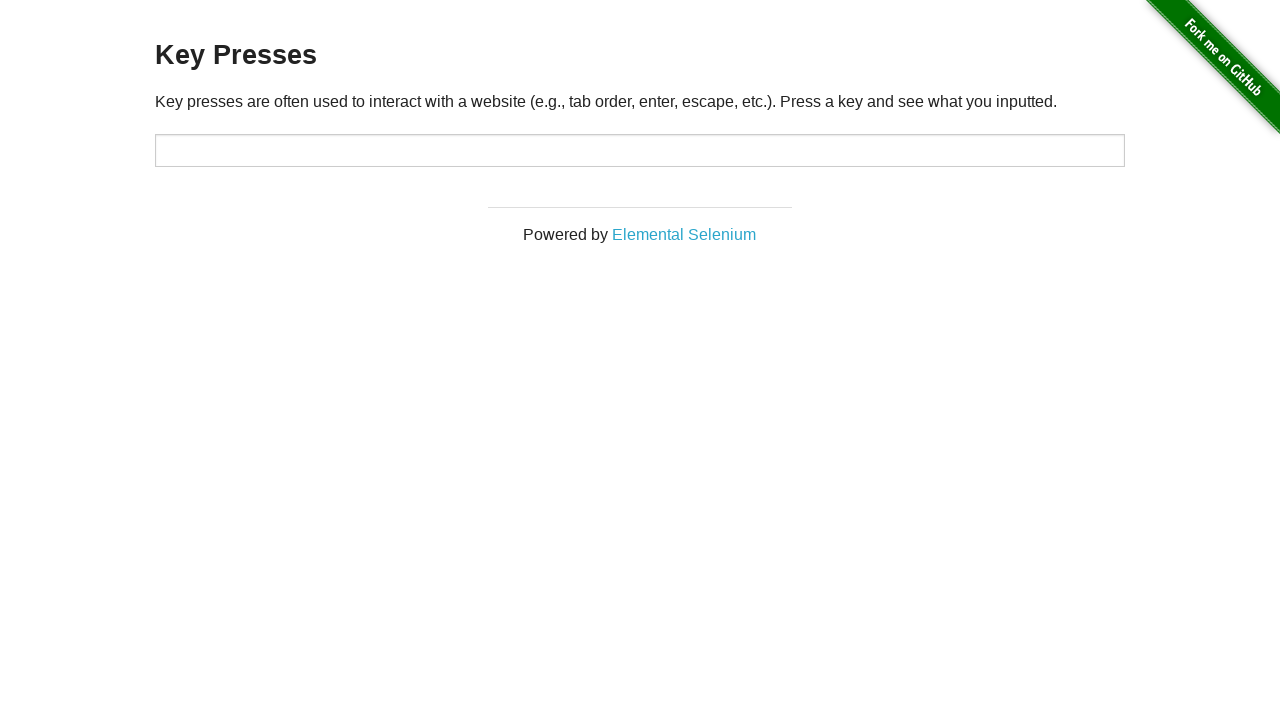

Located target text input element
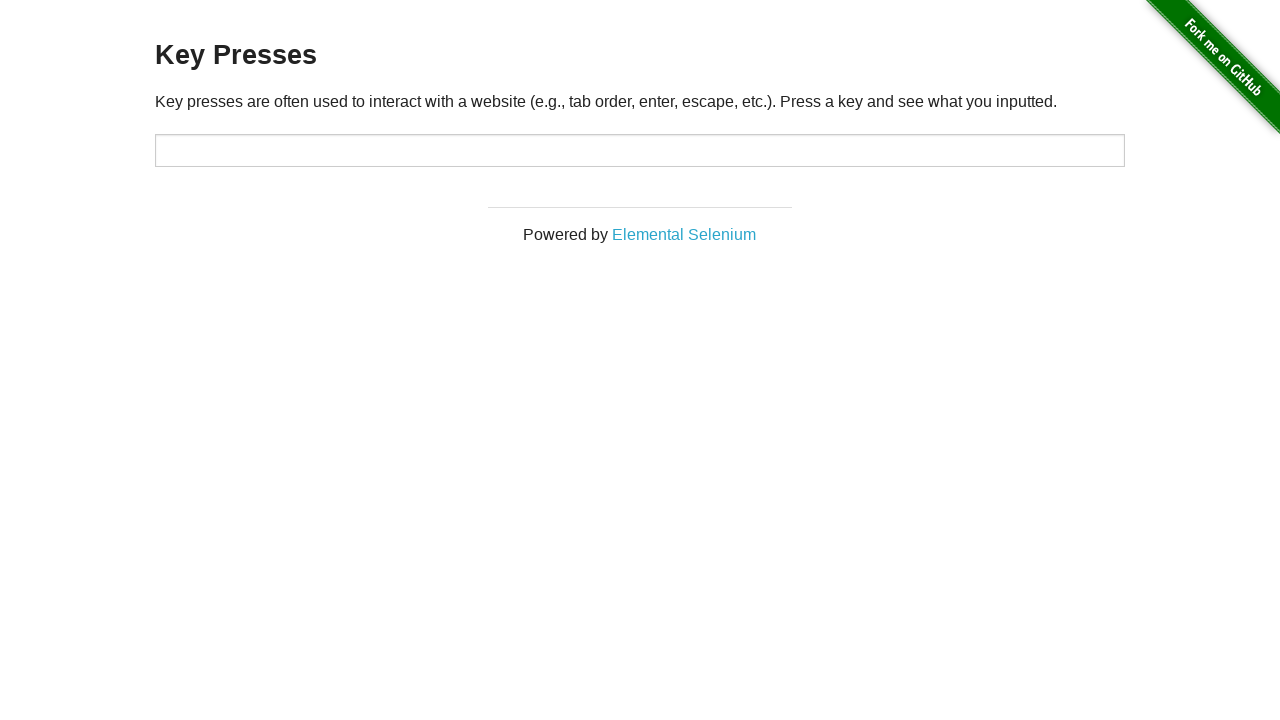

Pressed TAB key on text input element on #target
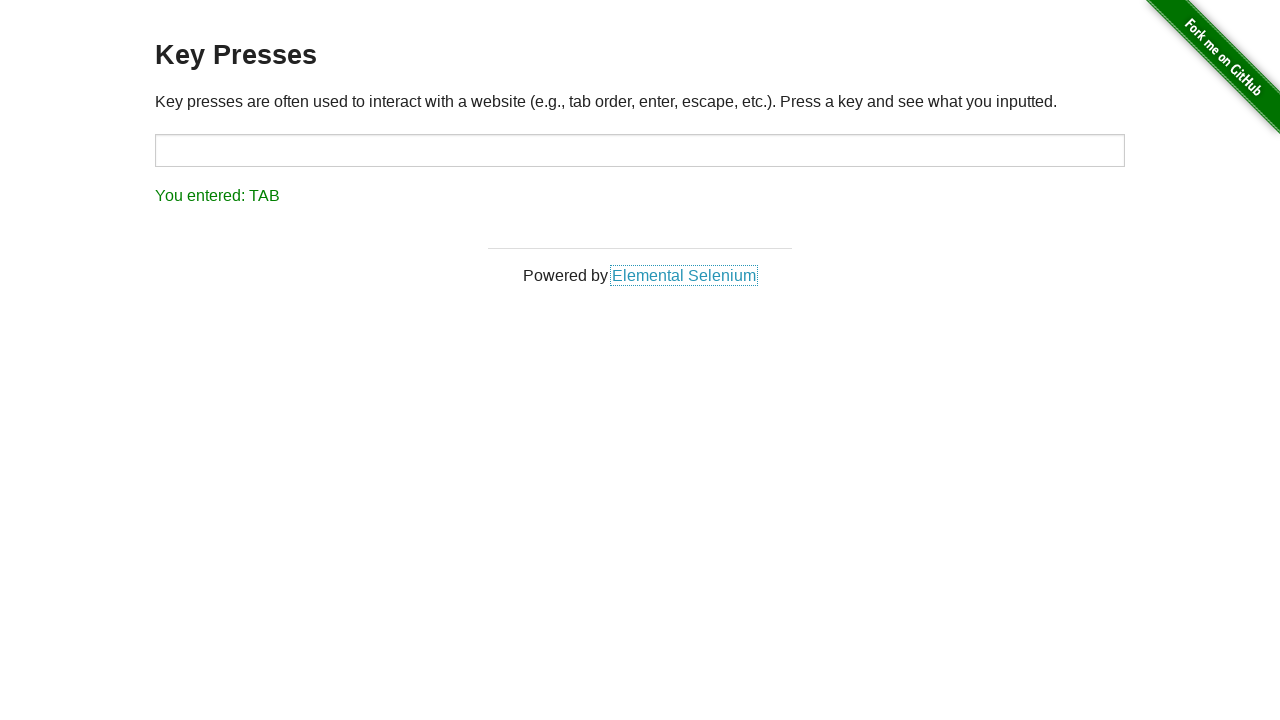

Waited 1000ms between key press actions
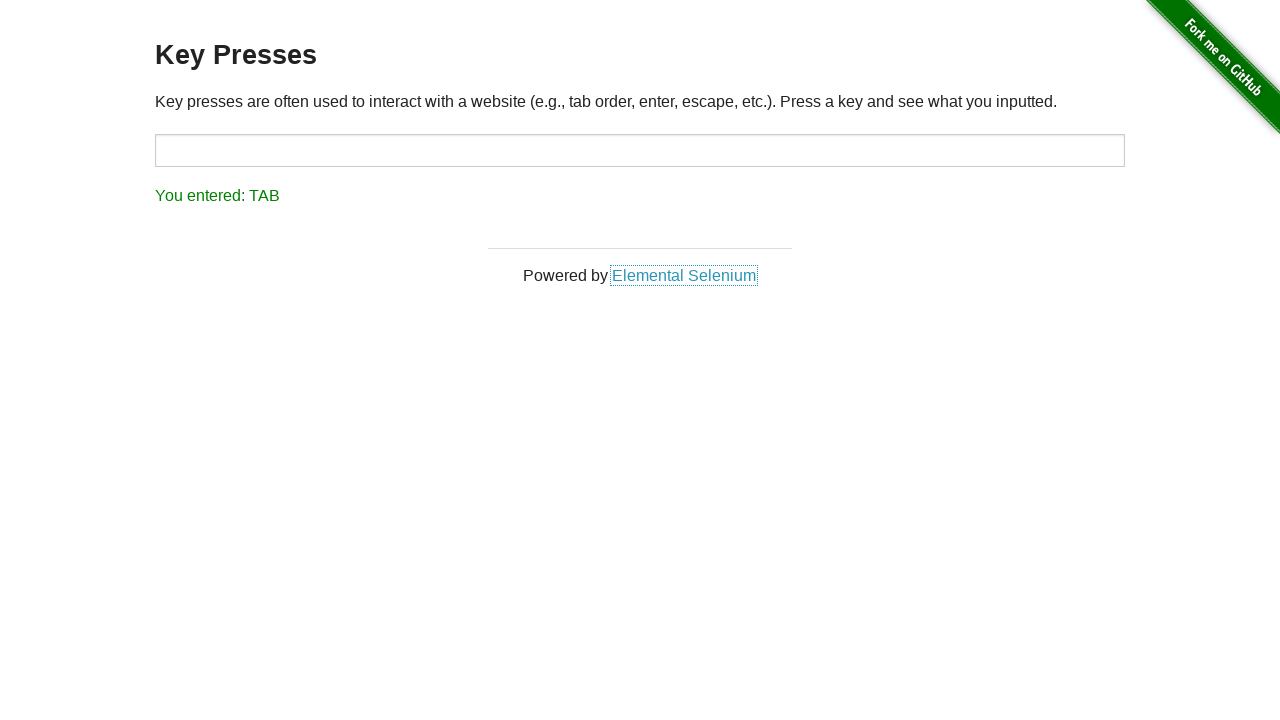

Pressed SPACE key on text input element on #target
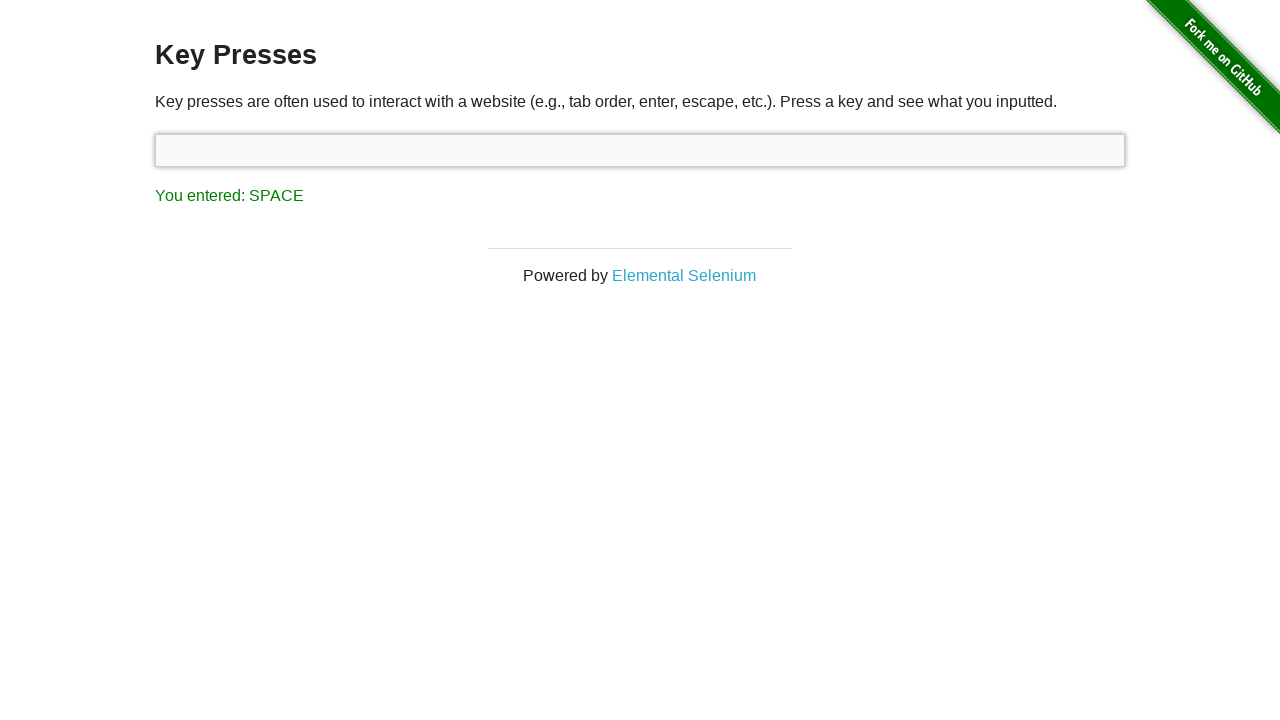

Result element appeared after key press actions
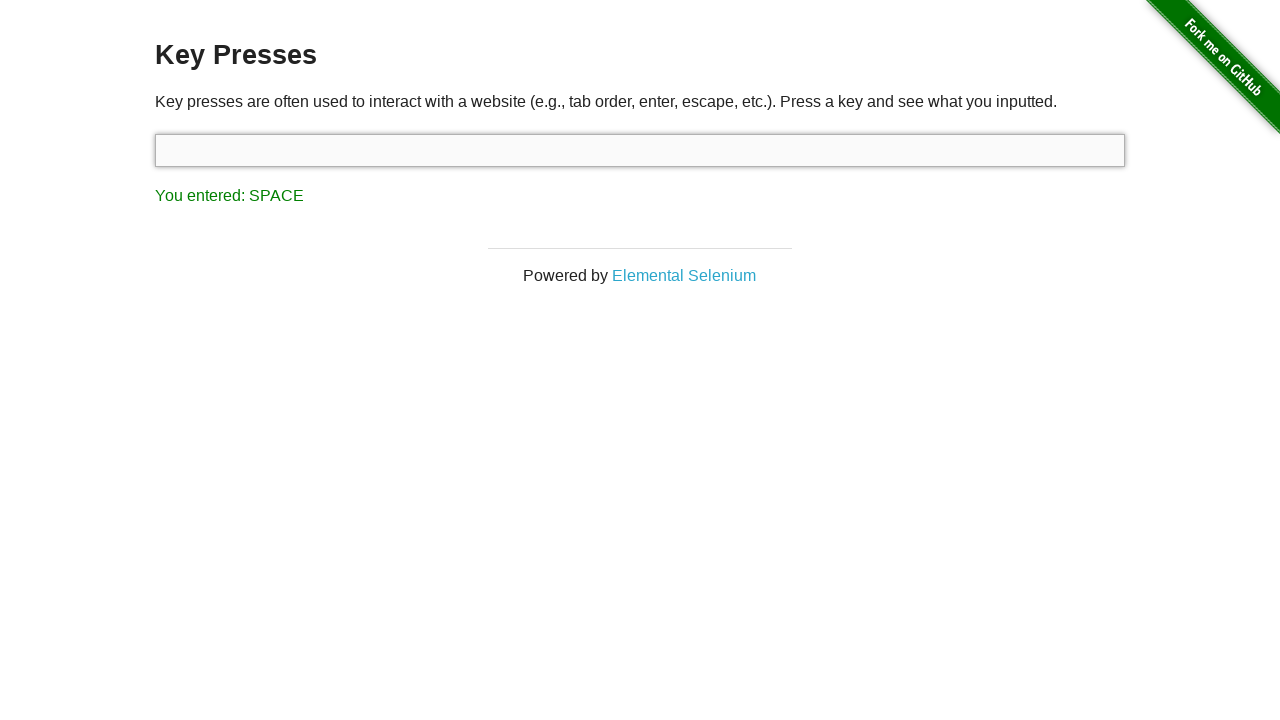

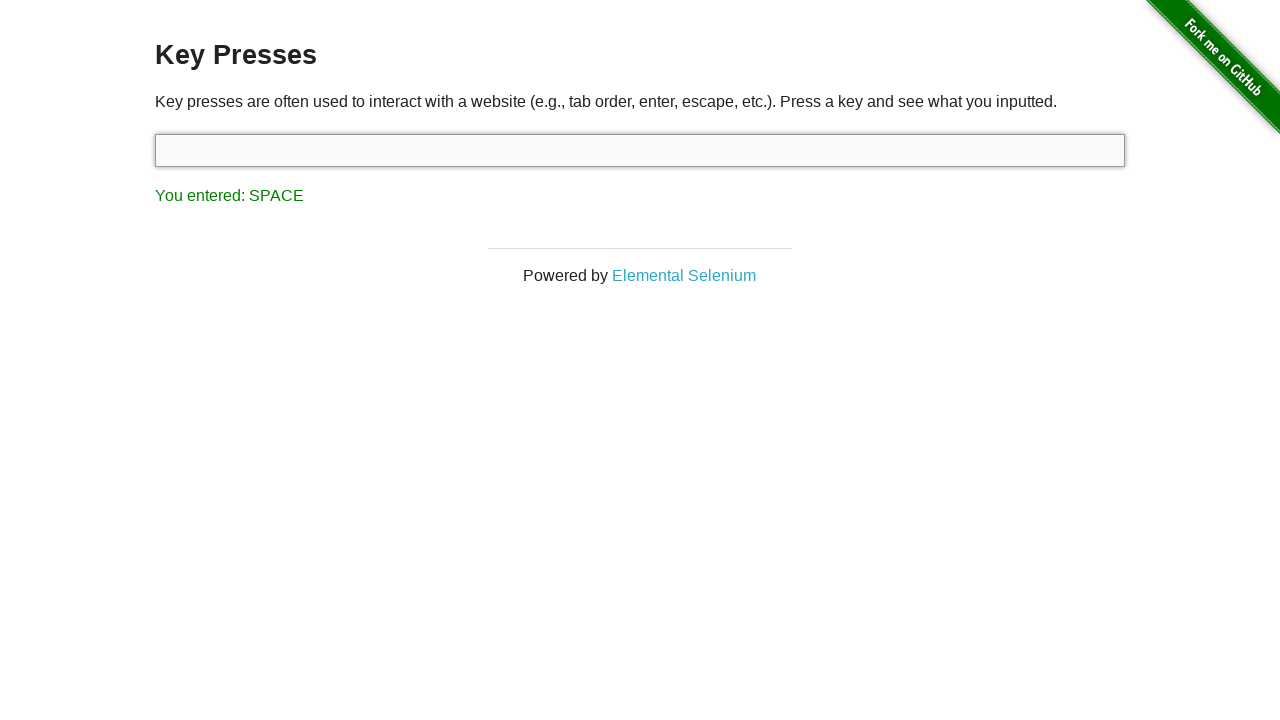